Tests interaction with a datepicker element inside an iframe by switching to the frame and clicking the datepicker input

Starting URL: https://jqueryui.com/datepicker/

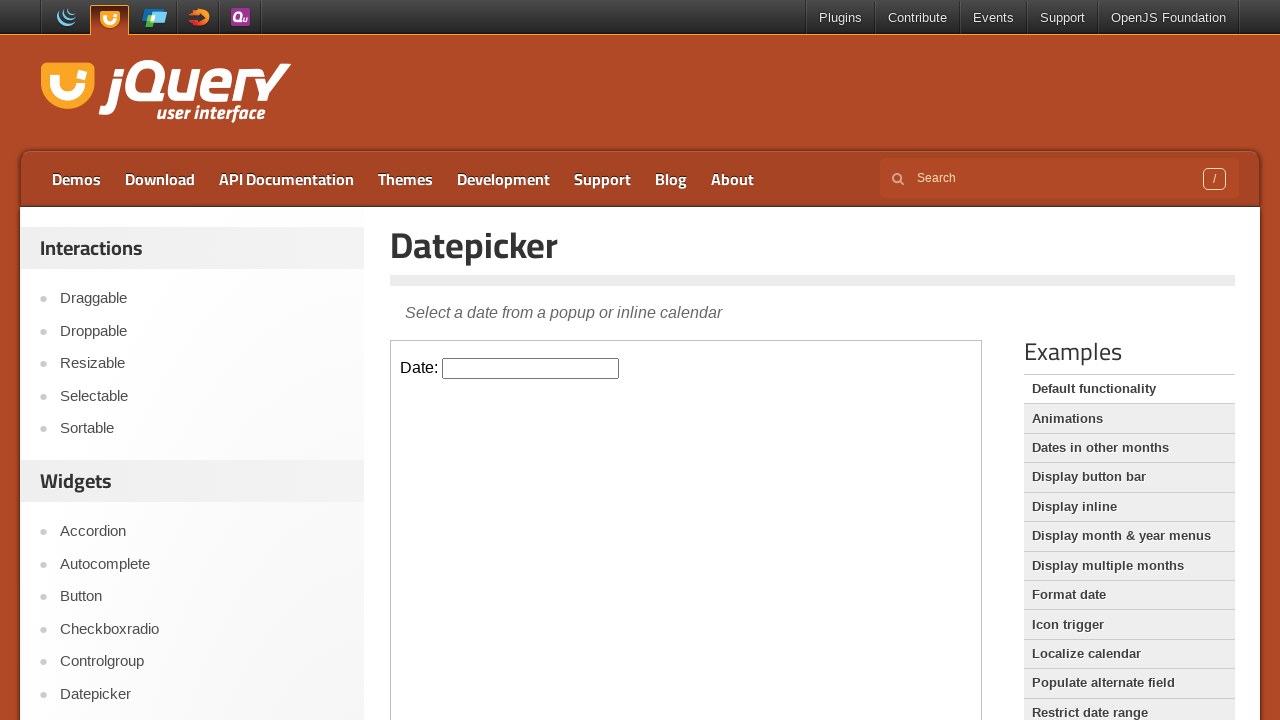

Located iframe with class 'demo-frame' containing datepicker demo
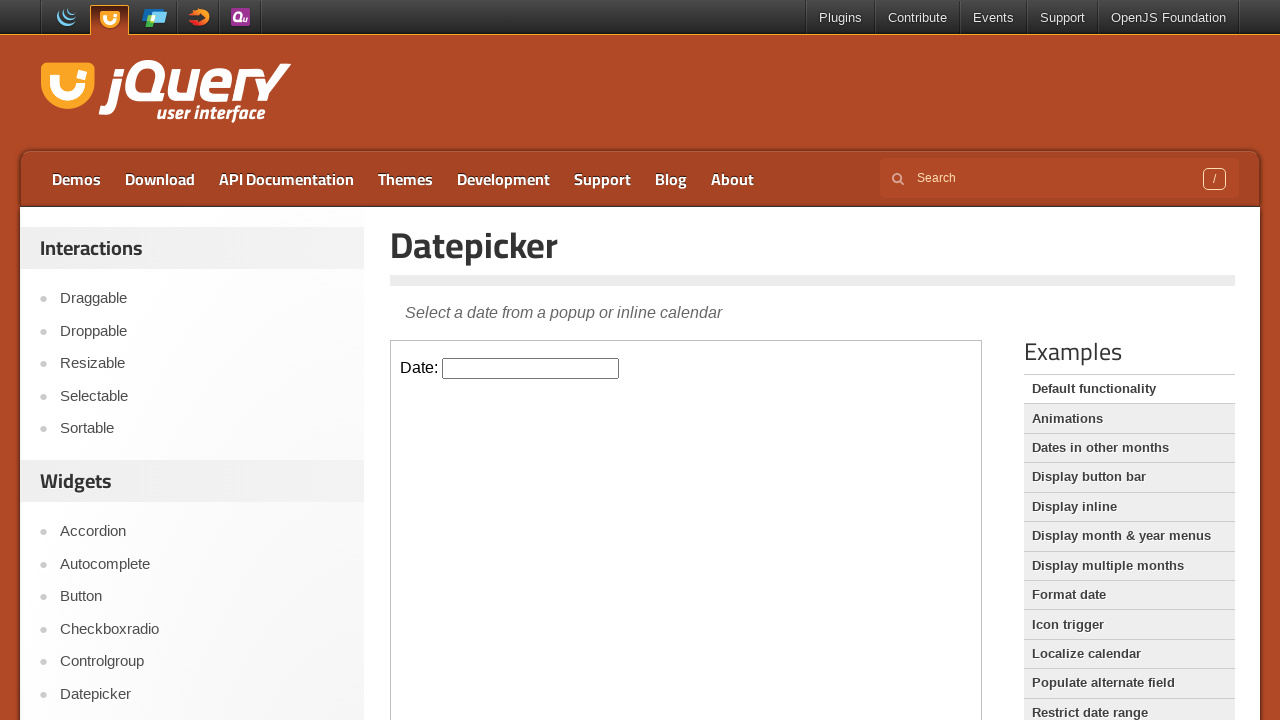

Clicked datepicker input field inside iframe at (531, 368) on xpath=//iframe[@class='demo-frame'] >> internal:control=enter-frame >> xpath=//i
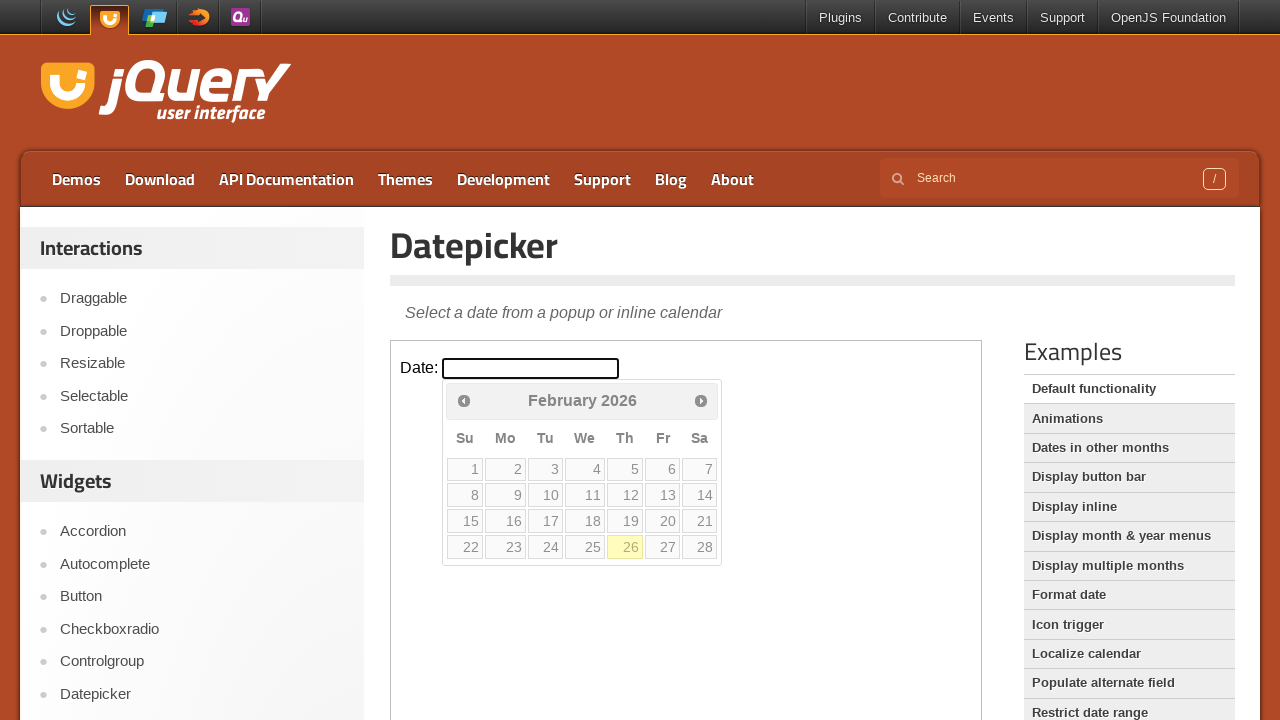

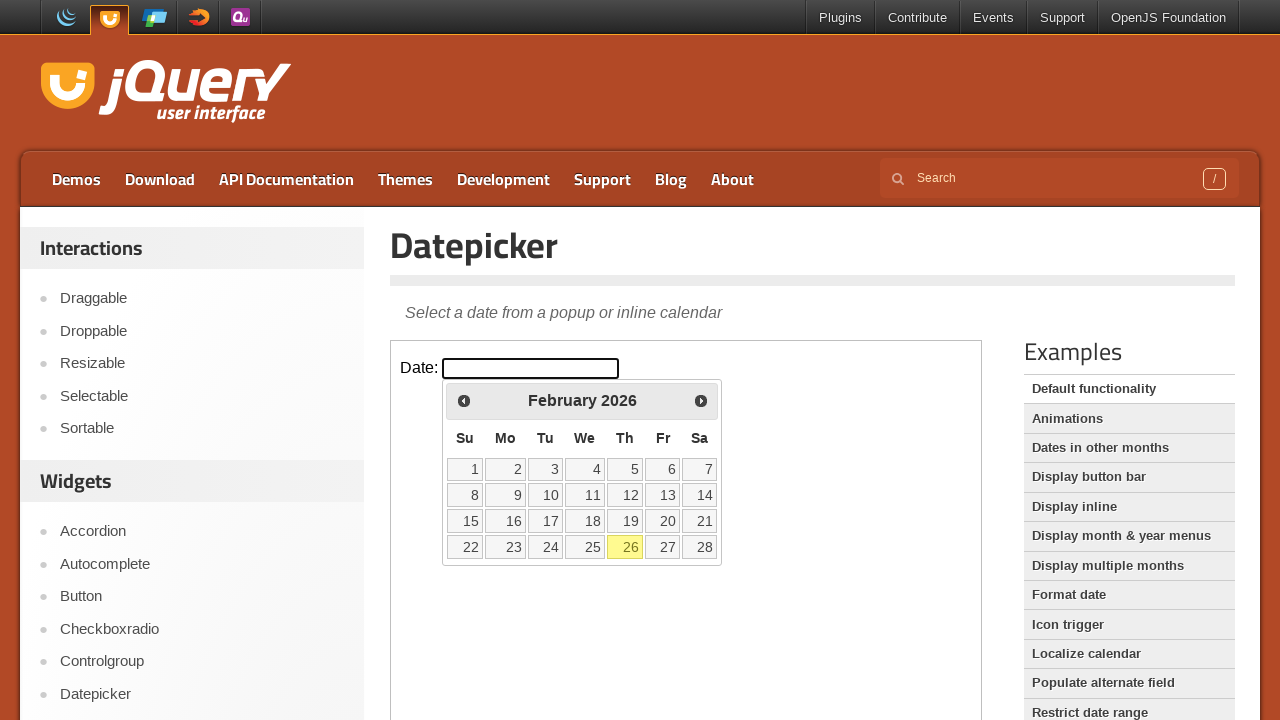